Tests that todo data persists after page reload by creating items, marking one complete, and reloading.

Starting URL: https://demo.playwright.dev/todomvc

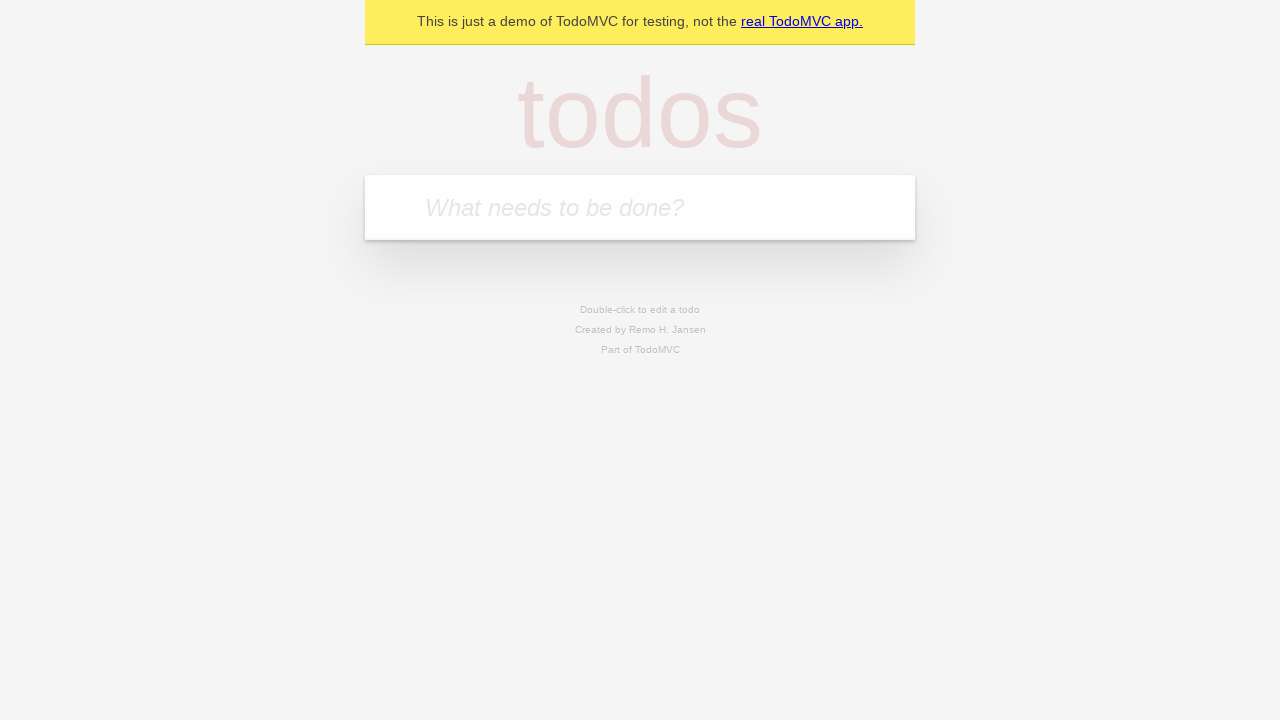

Filled todo input with 'buy some cheese' on internal:attr=[placeholder="What needs to be done?"i]
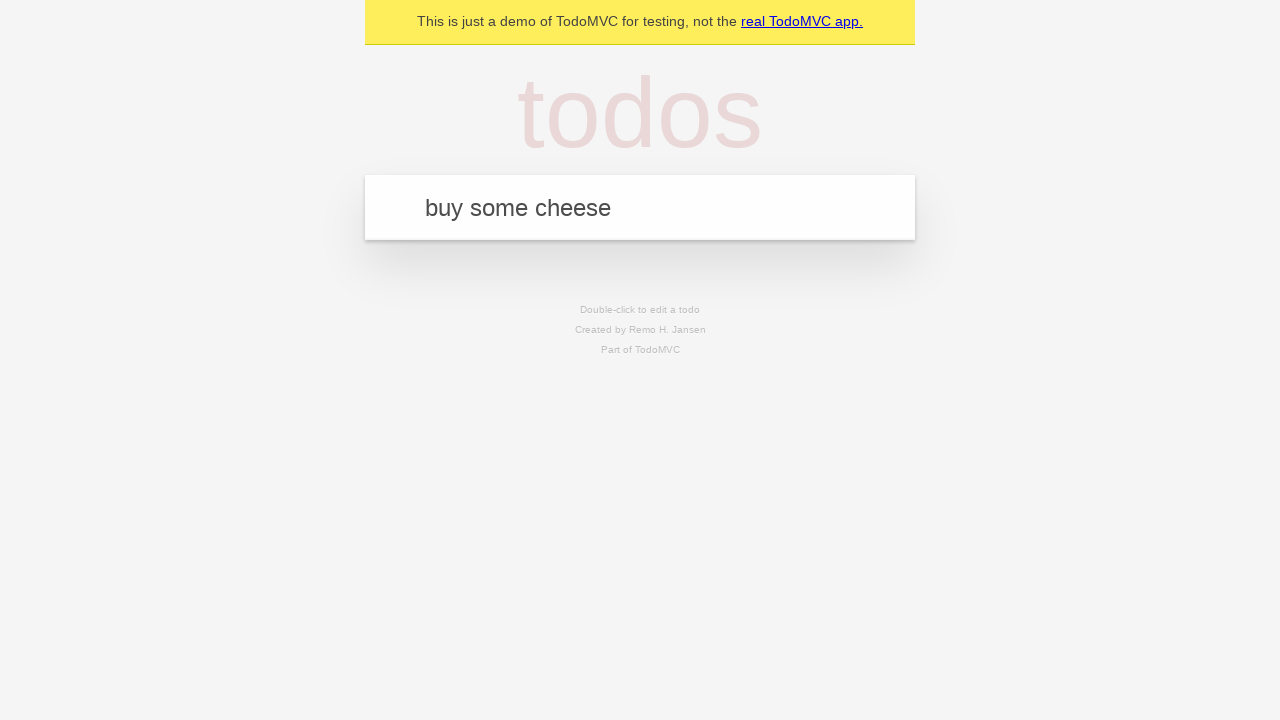

Pressed Enter to create first todo item on internal:attr=[placeholder="What needs to be done?"i]
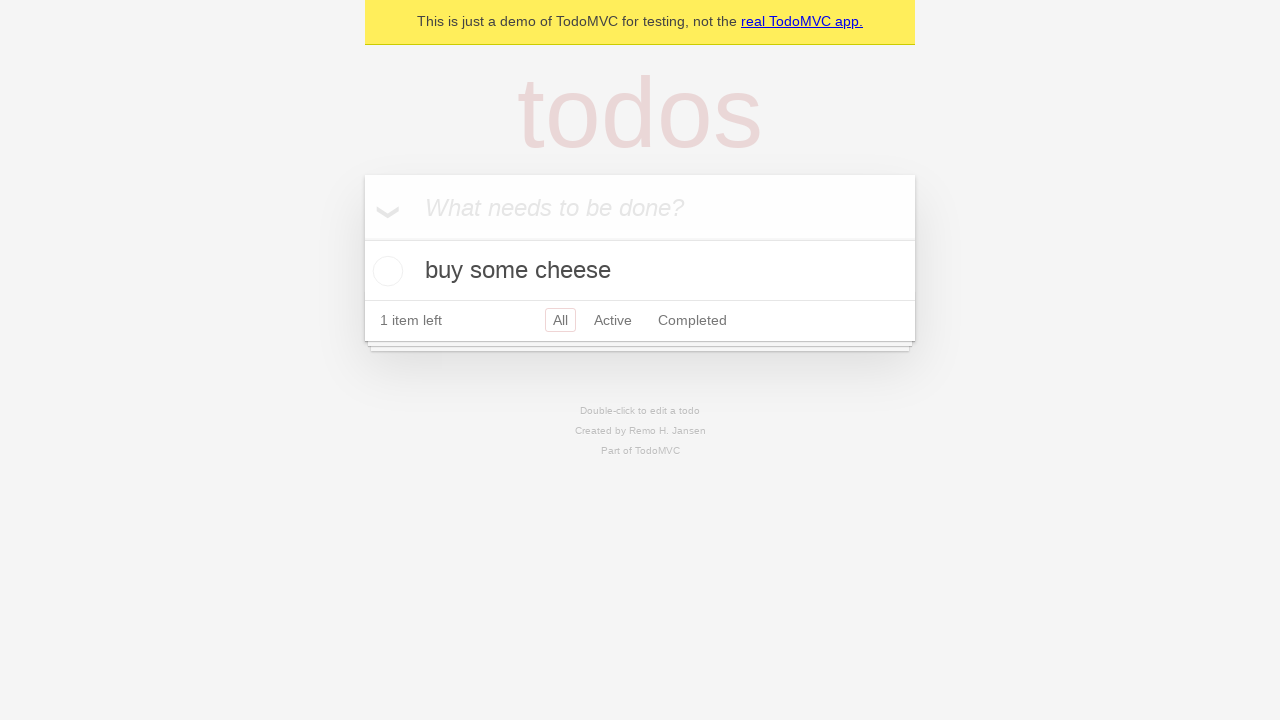

Filled todo input with 'feed the cat' on internal:attr=[placeholder="What needs to be done?"i]
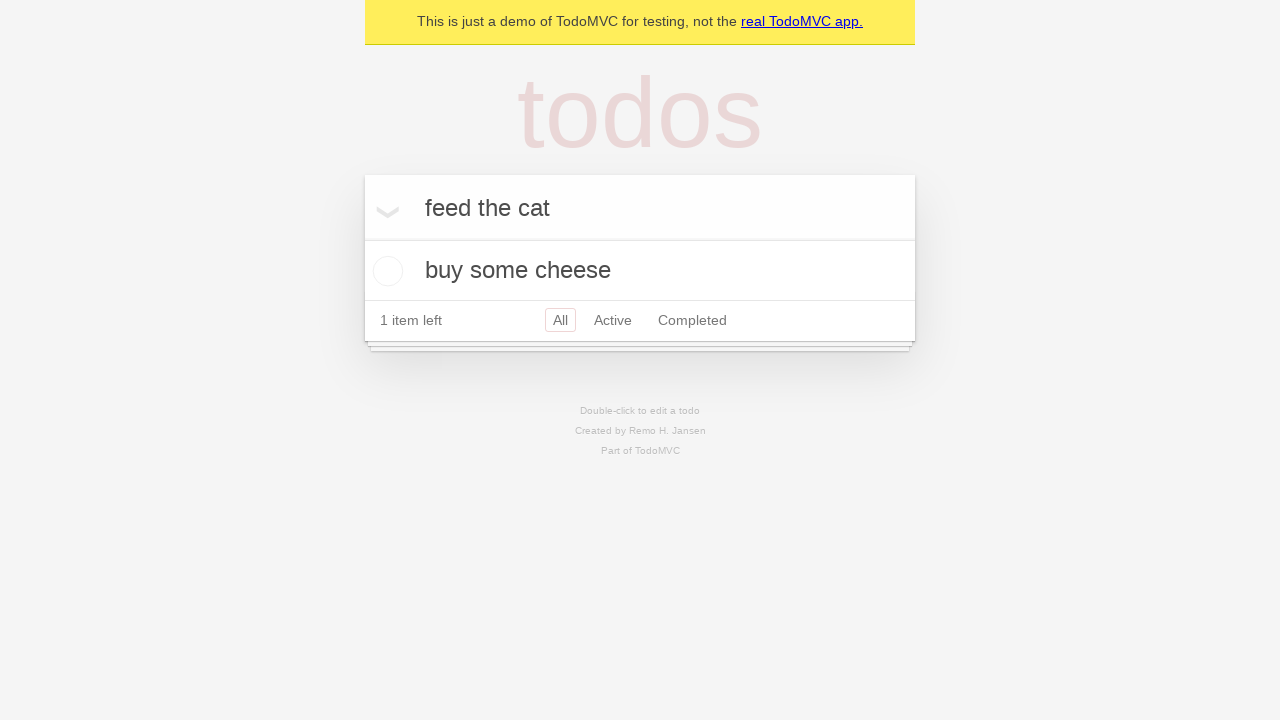

Pressed Enter to create second todo item on internal:attr=[placeholder="What needs to be done?"i]
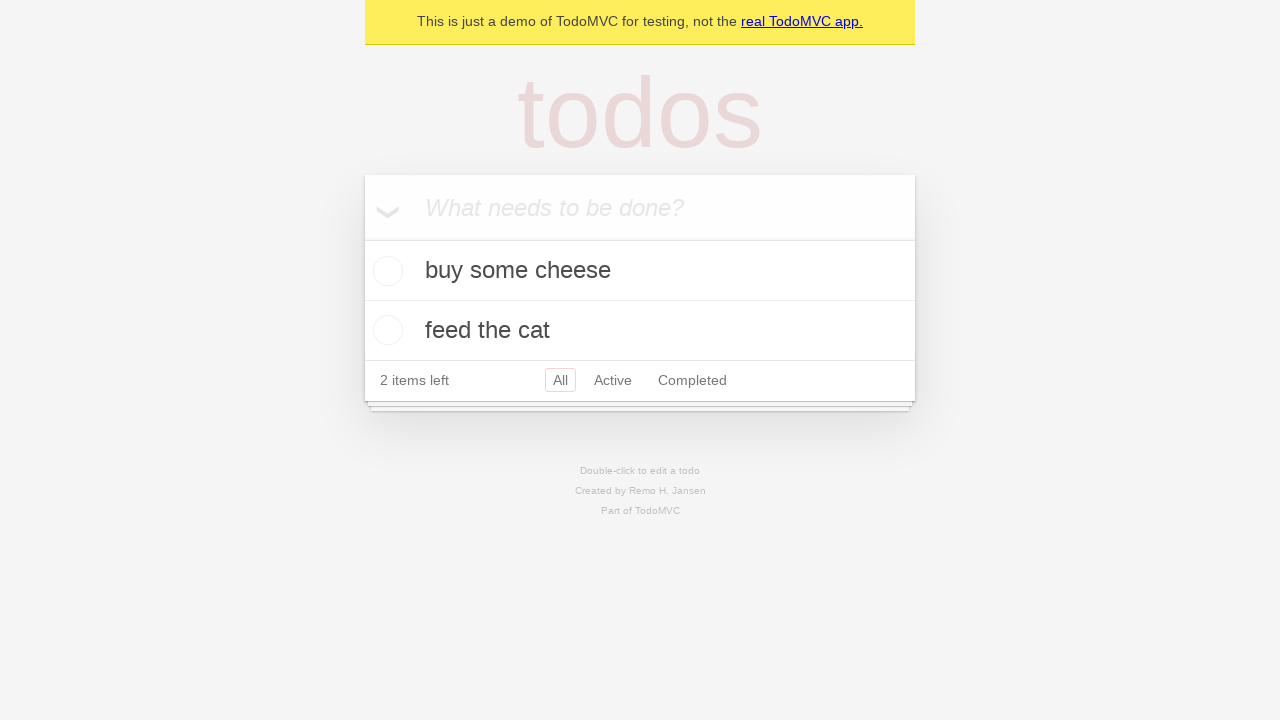

Checked checkbox to mark first todo item as complete at (385, 271) on internal:testid=[data-testid="todo-item"s] >> nth=0 >> internal:role=checkbox
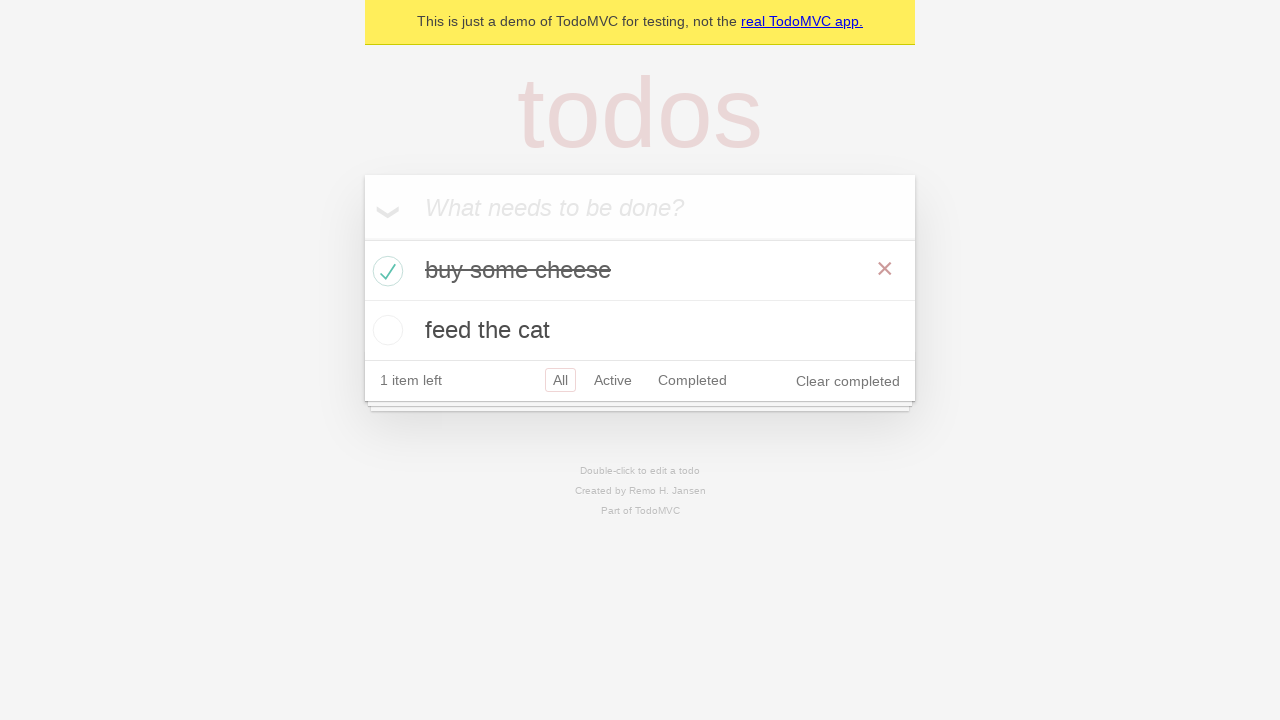

Reloaded the page to test data persistence
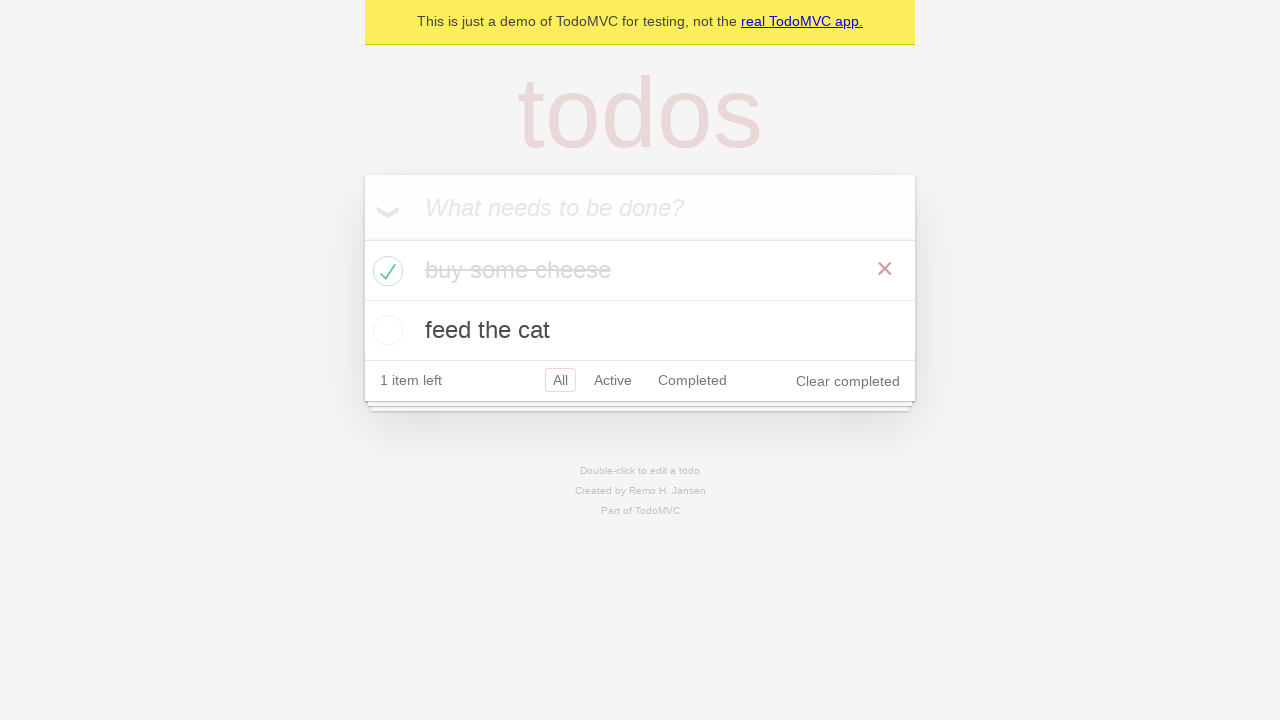

Waited for todo items to appear after page reload
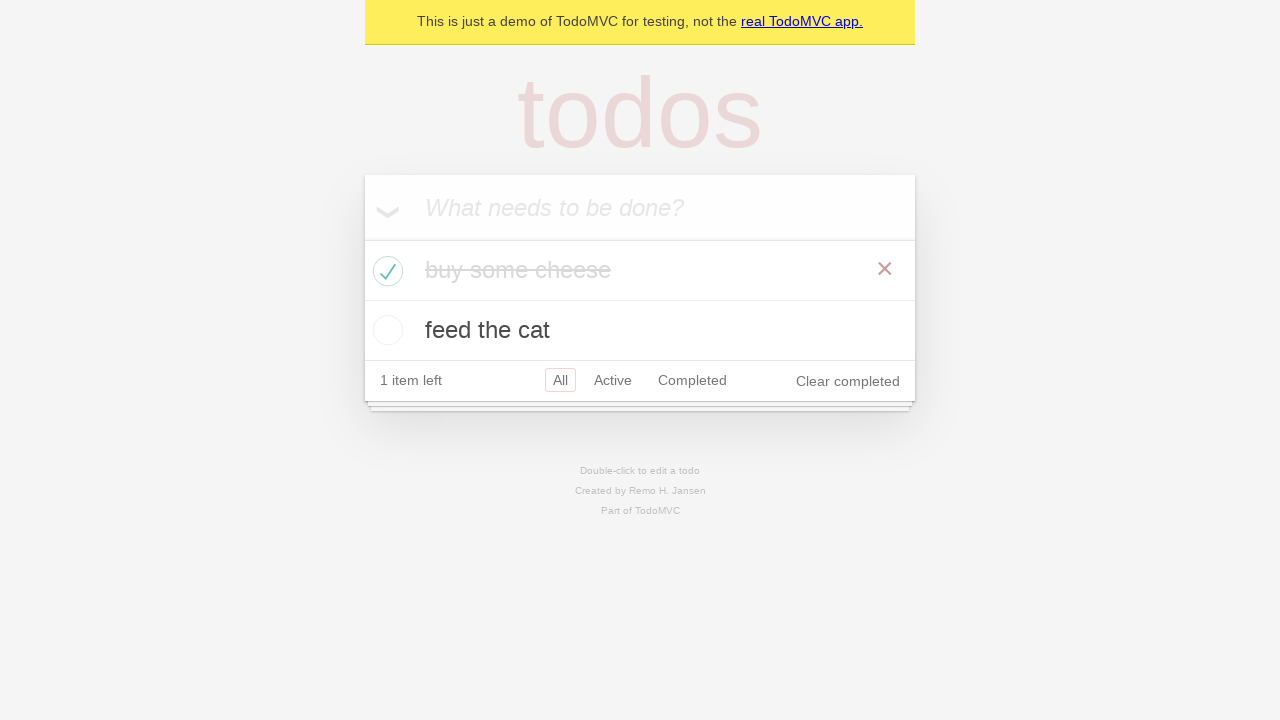

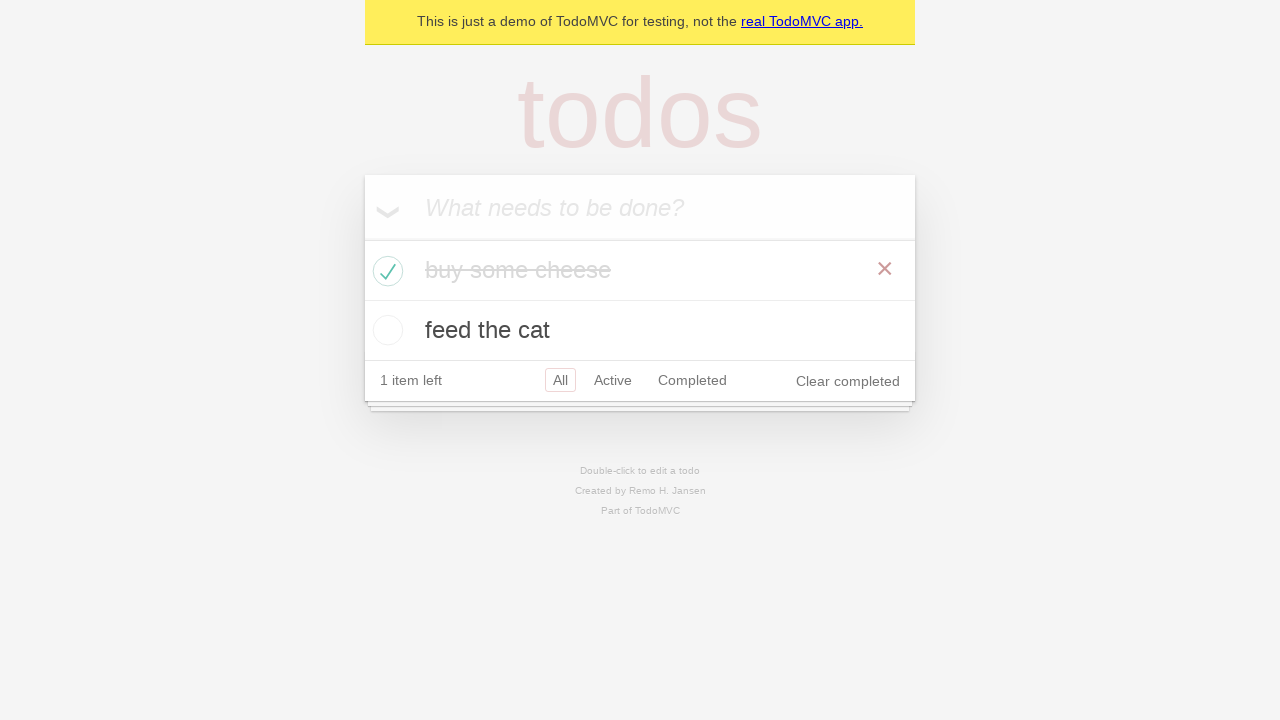